Tests file download functionality by clicking on a download link for a text file

Starting URL: https://the-internet.herokuapp.com/download

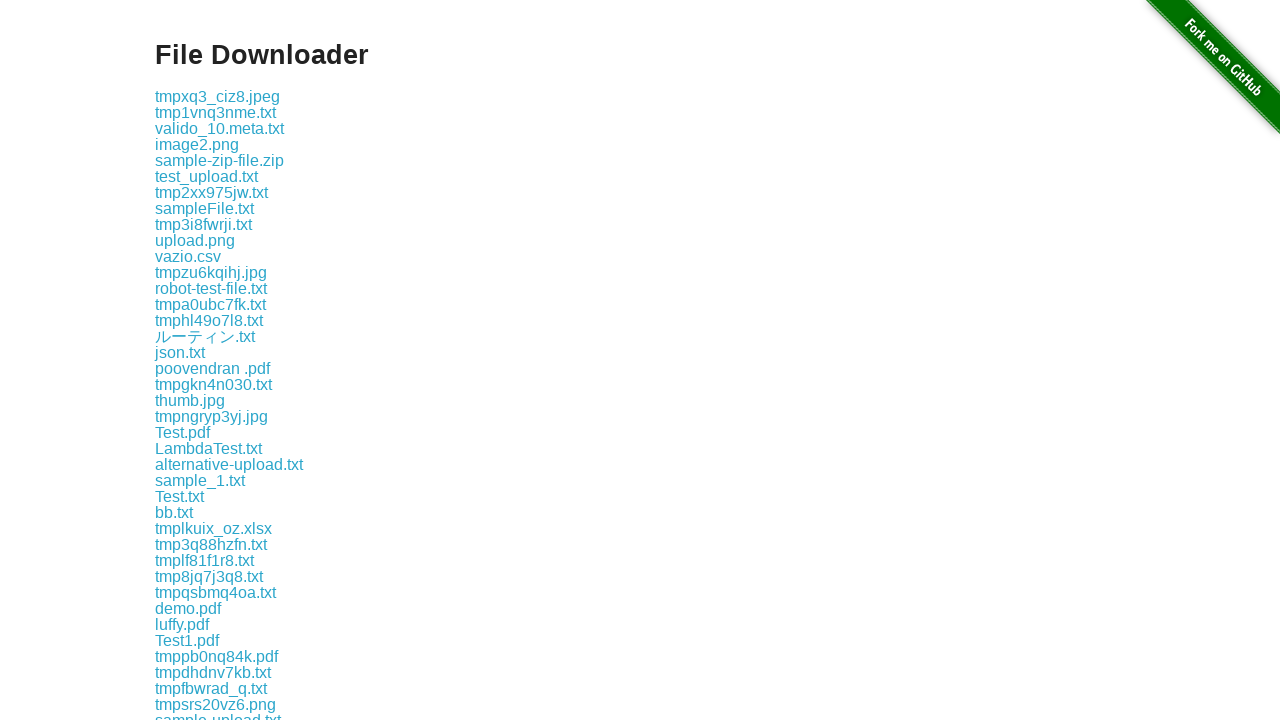

Clicked on test.txt download link at (208, 448) on a:text('test.txt')
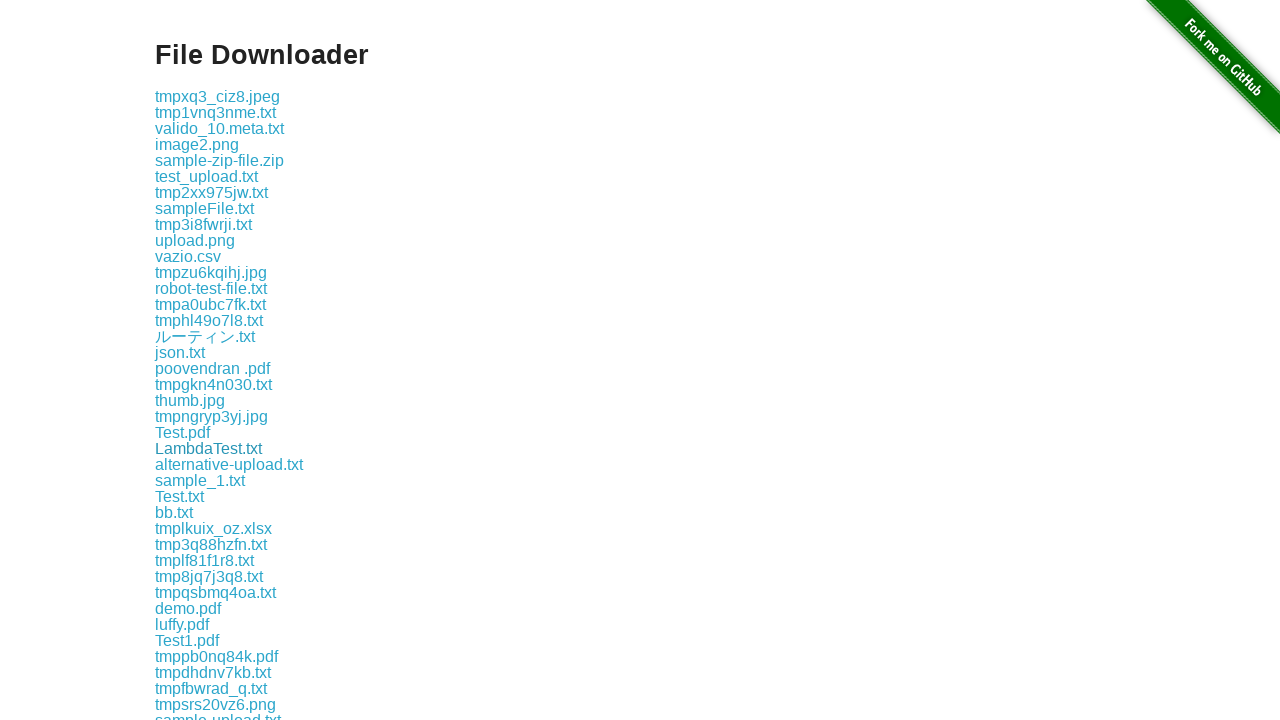

Waited 1 second for download to initiate
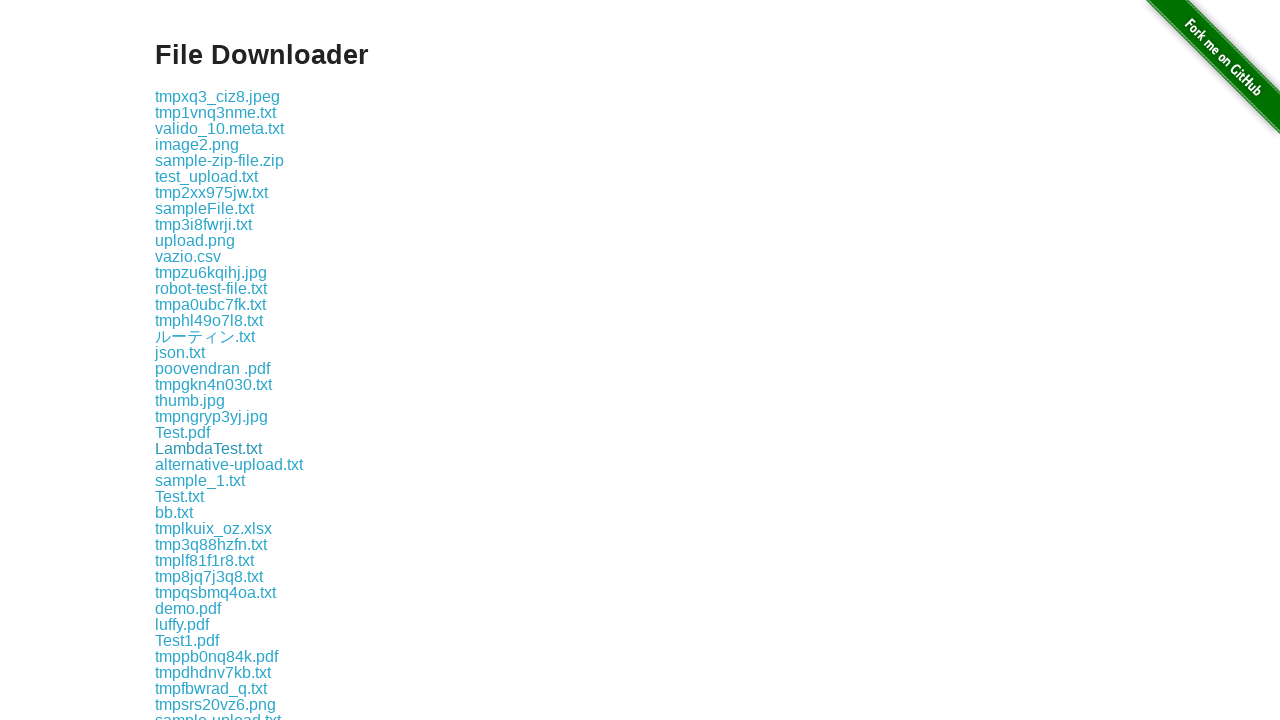

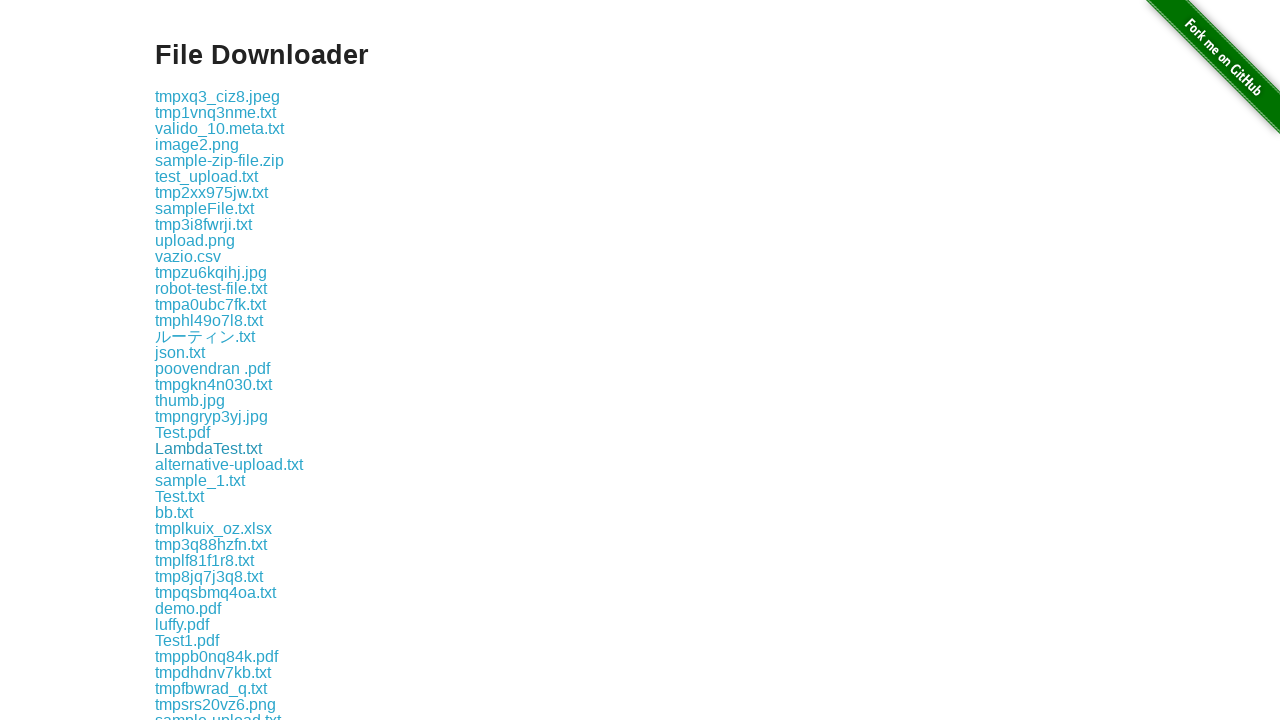